Tests JavaScript alert handling by clicking a button that triggers a JS alert, then accepting the alert

Starting URL: https://automationfc.github.io/basic-form

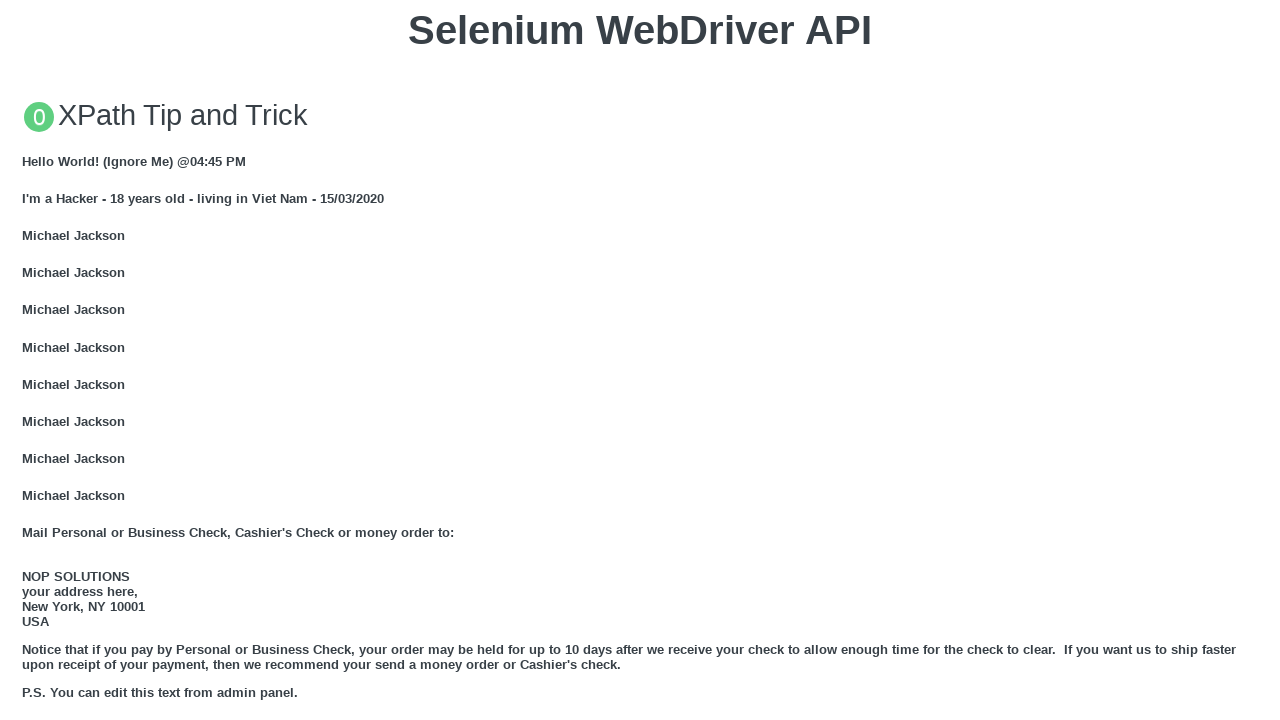

Clicked 'Click for JS Alert' button to trigger JavaScript alert at (640, 360) on xpath=//button[text()='Click for JS Alert']
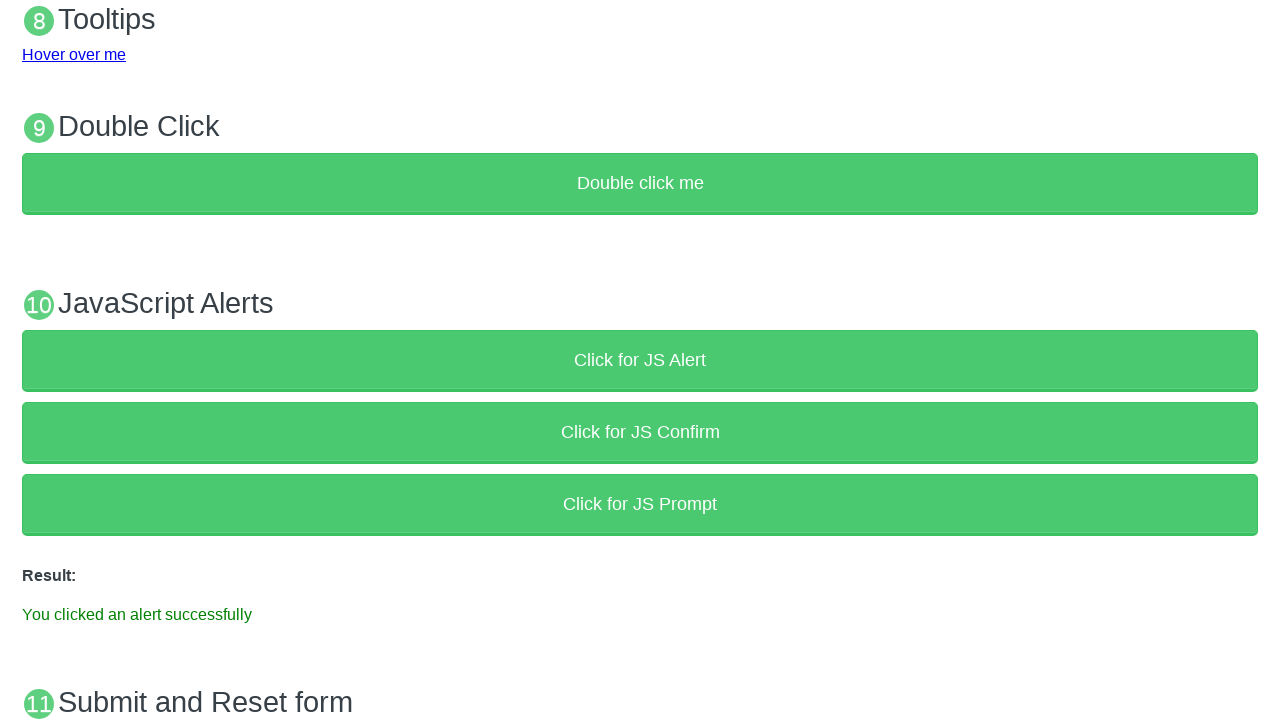

Set up dialog handler to automatically accept alerts
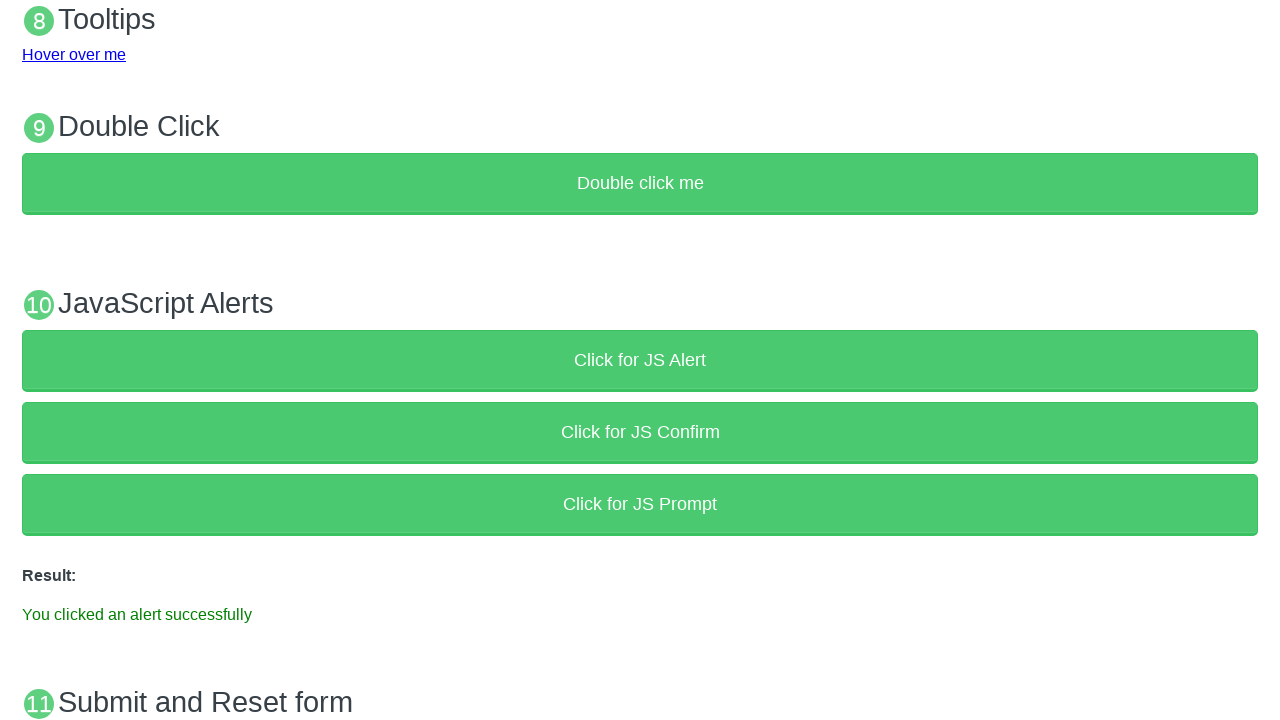

Clicked 'Click for JS Alert' button again to trigger alert with handler active at (640, 360) on xpath=//button[text()='Click for JS Alert']
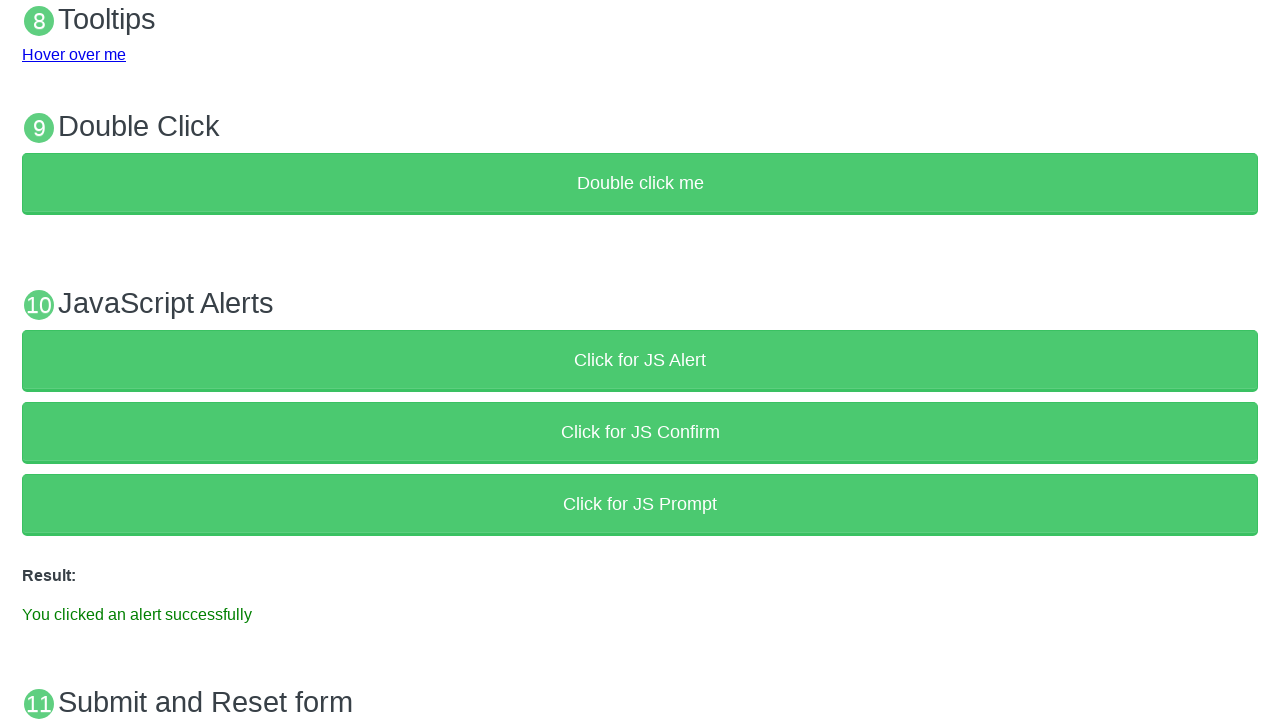

Waited 1 second for alert to be processed and accepted
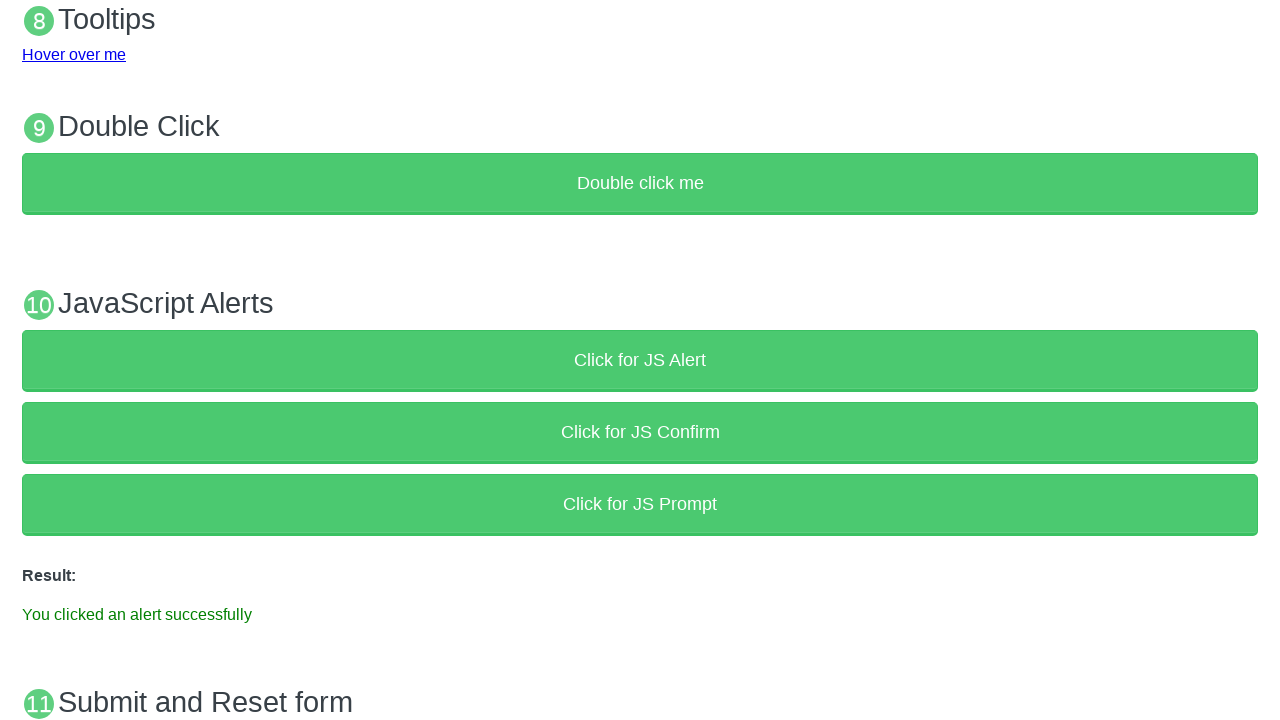

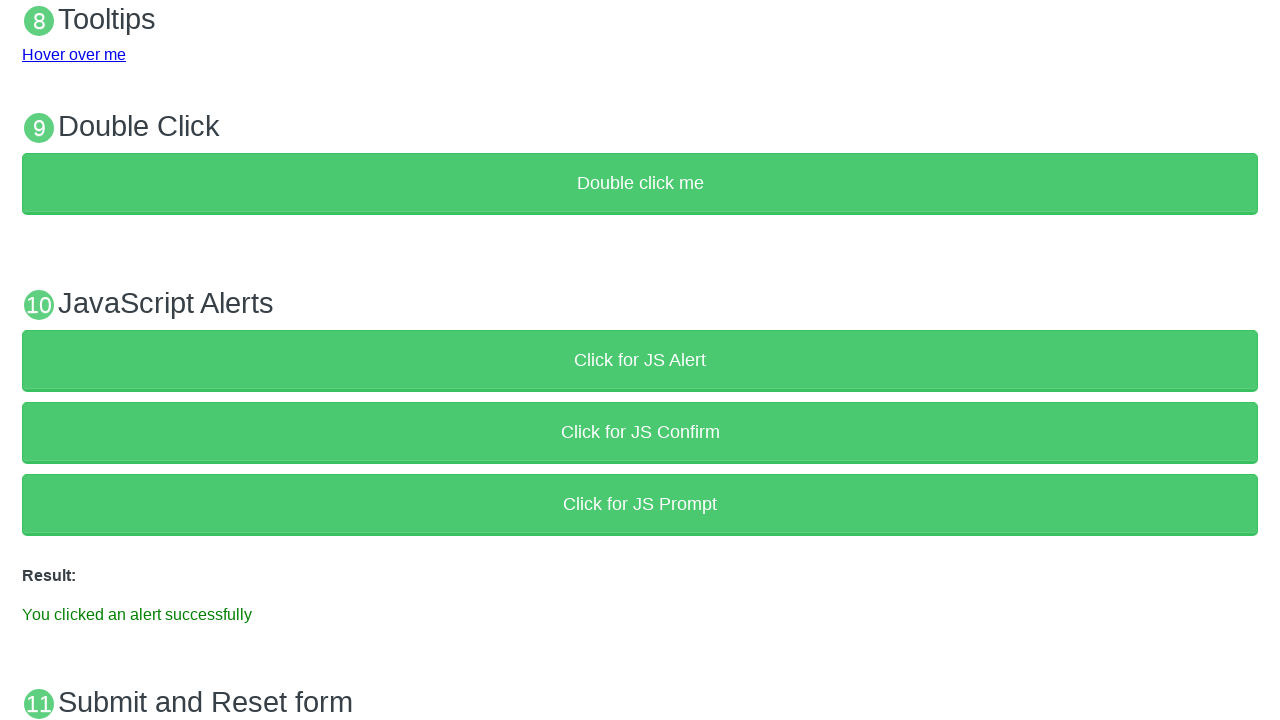